Tests confirmation JavaScript alert handling by clicking a button to trigger a confirm dialog and accepting it

Starting URL: https://v1.training-support.net/selenium/javascript-alerts

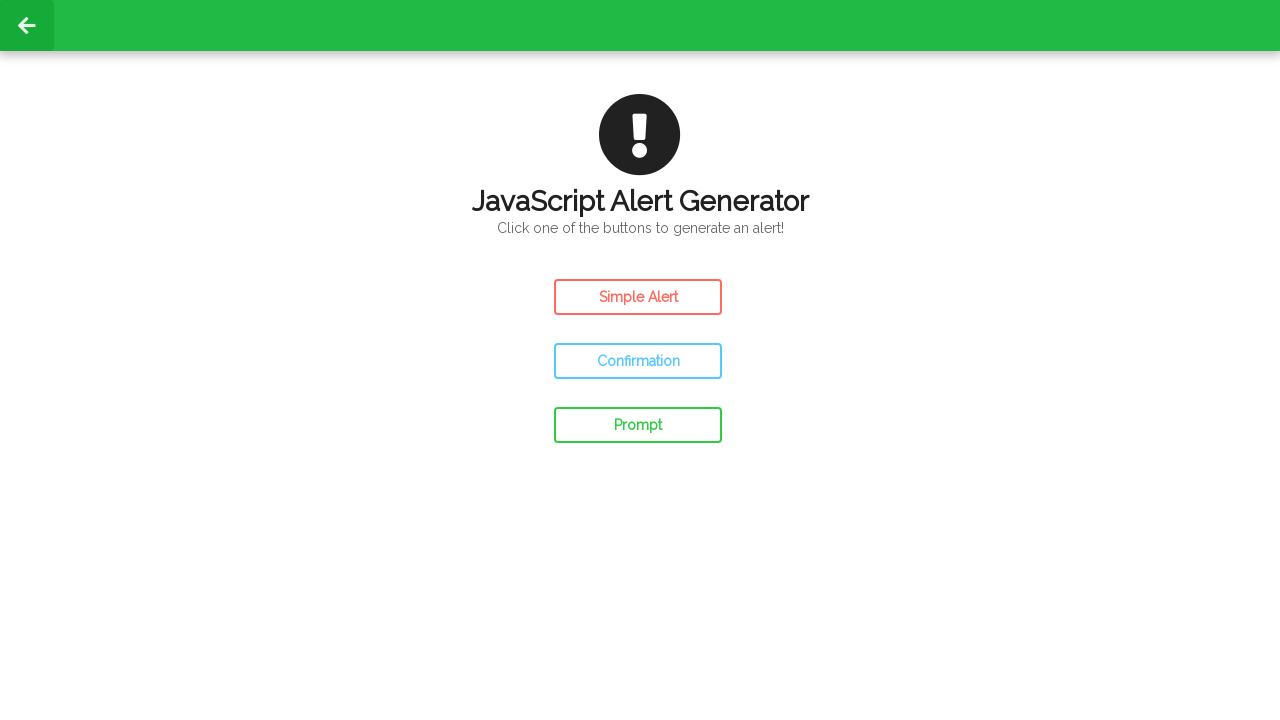

Set up dialog handler to accept confirmation alerts
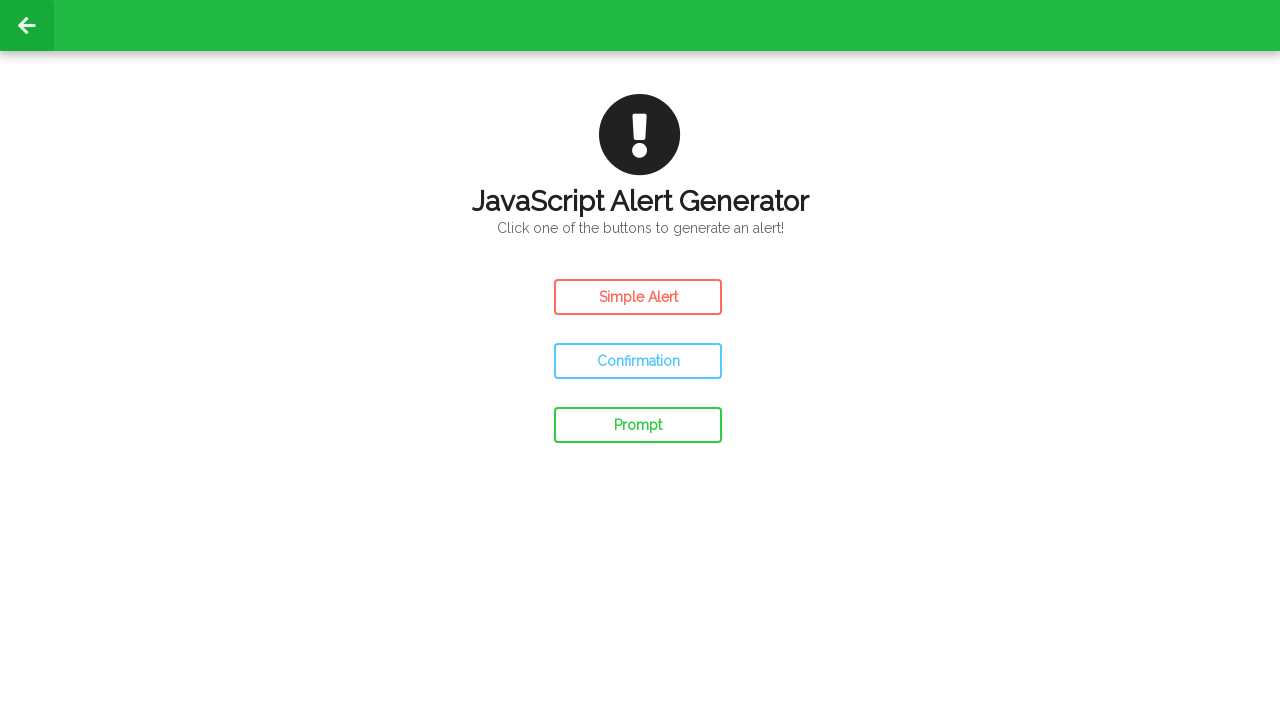

Clicked confirm button to trigger JavaScript alert at (638, 361) on #confirm
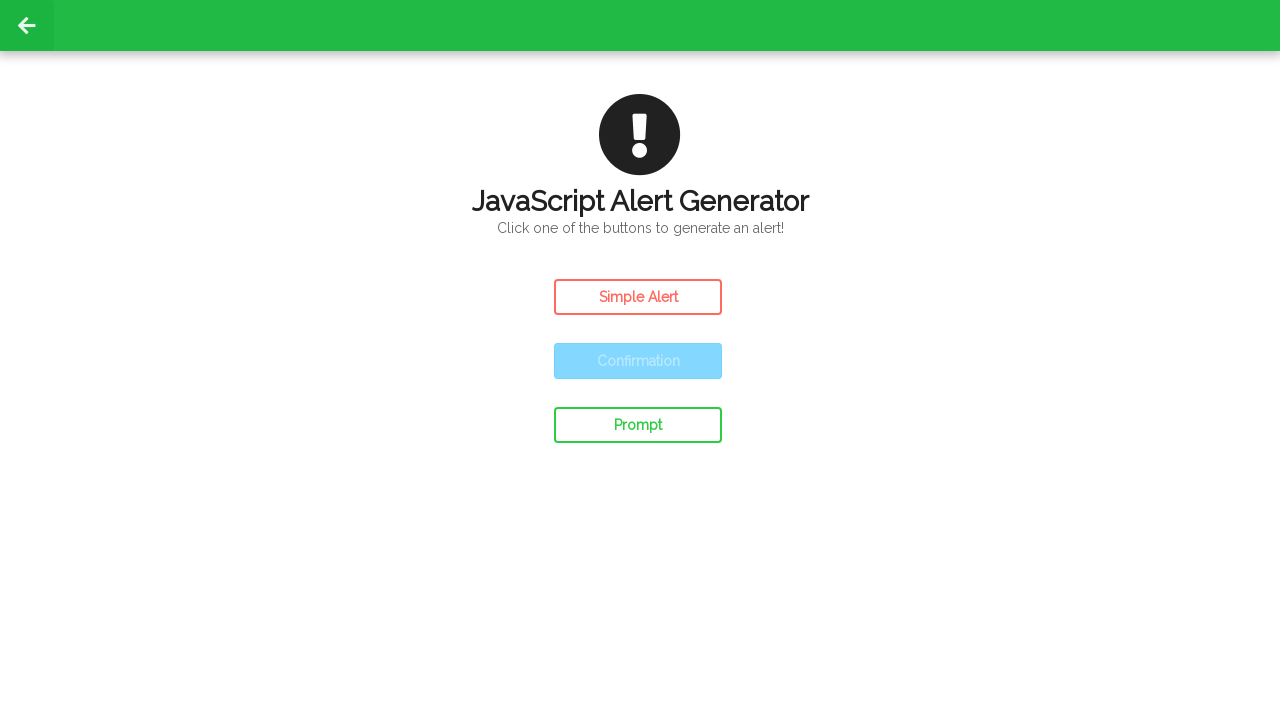

Waited for confirmation alert to be processed
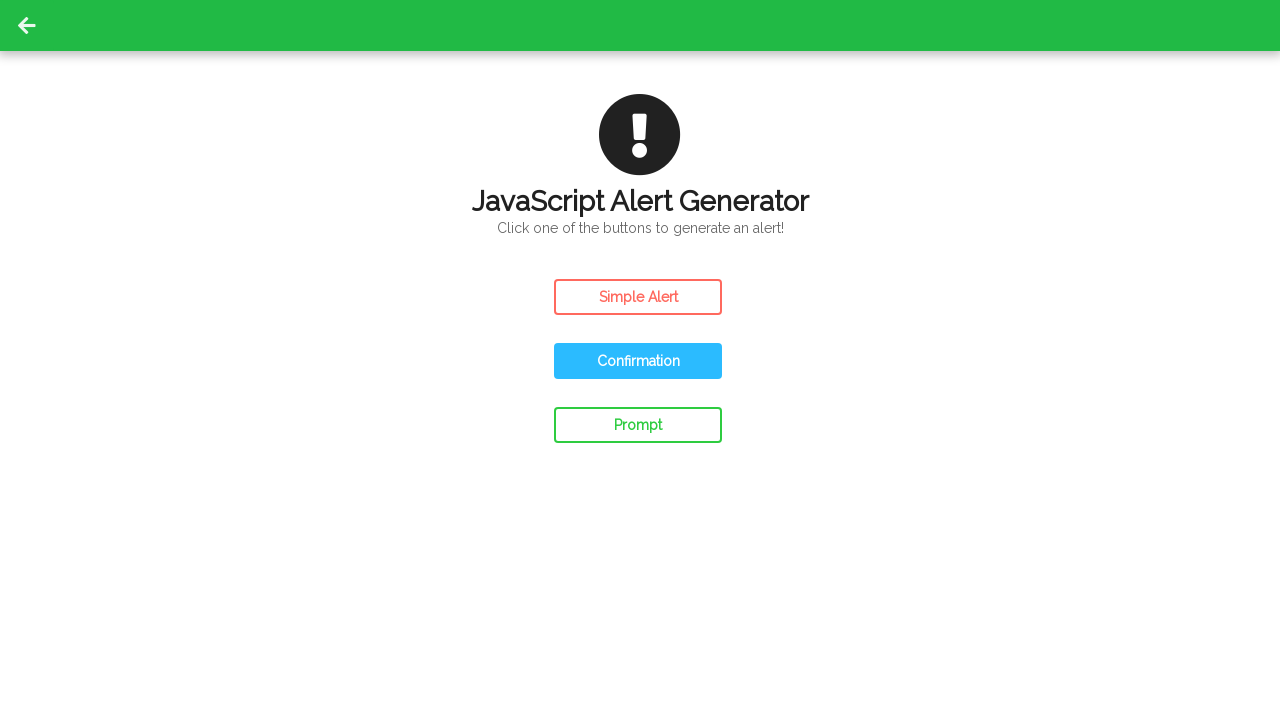

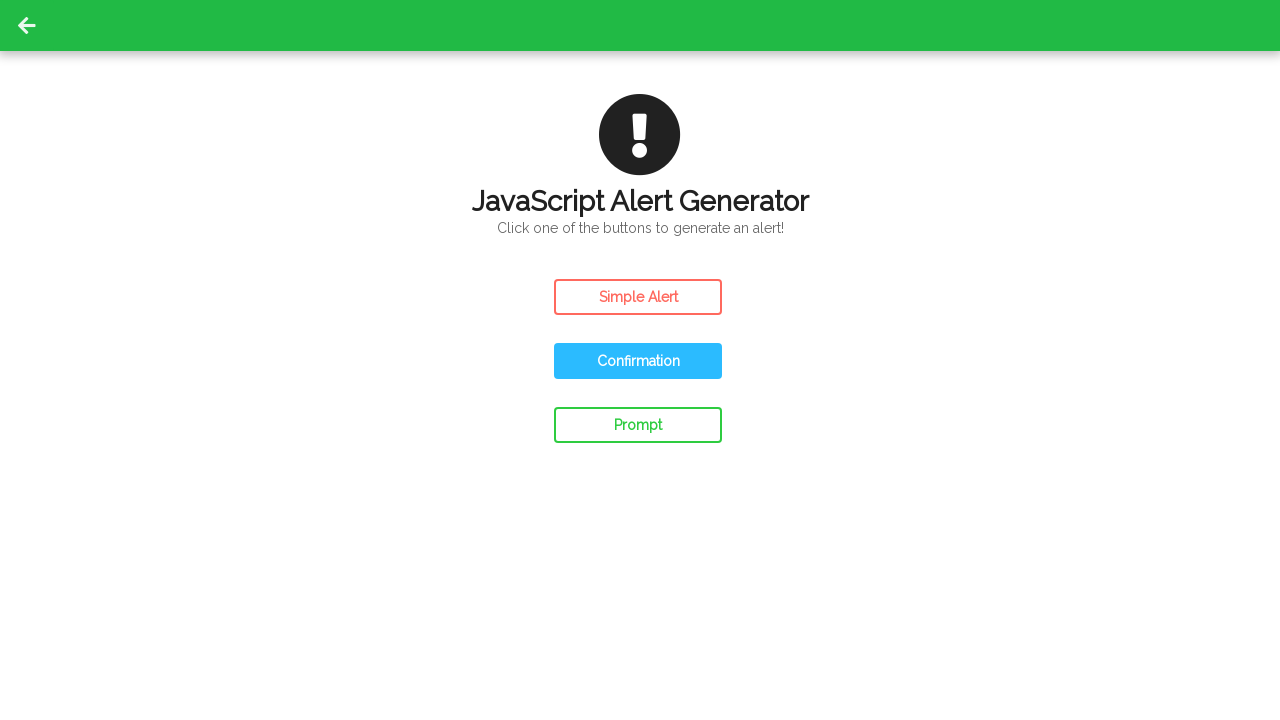